Tests currency switching functionality by changing the currency to Euro from the dropdown menu

Starting URL: https://awesomeqa.com/ui/index.php?route=common/home

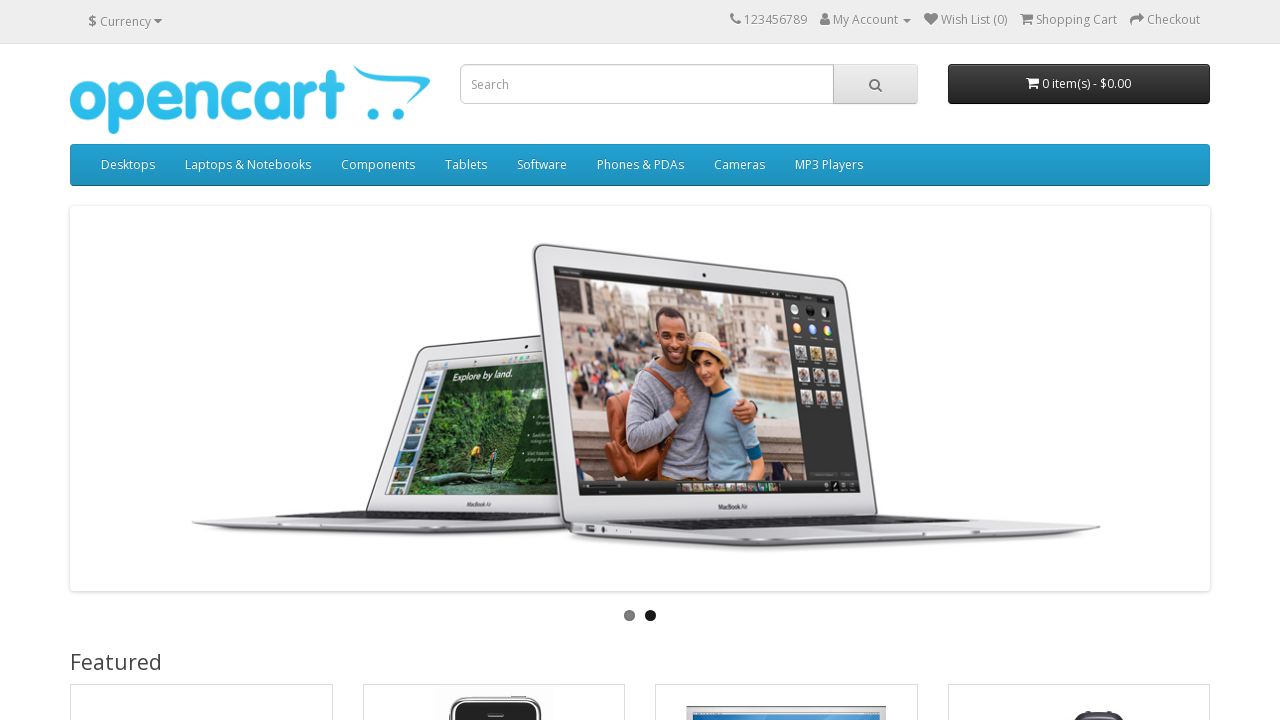

Clicked currency dropdown button to open options at (125, 21) on button[data-toggle='dropdown']
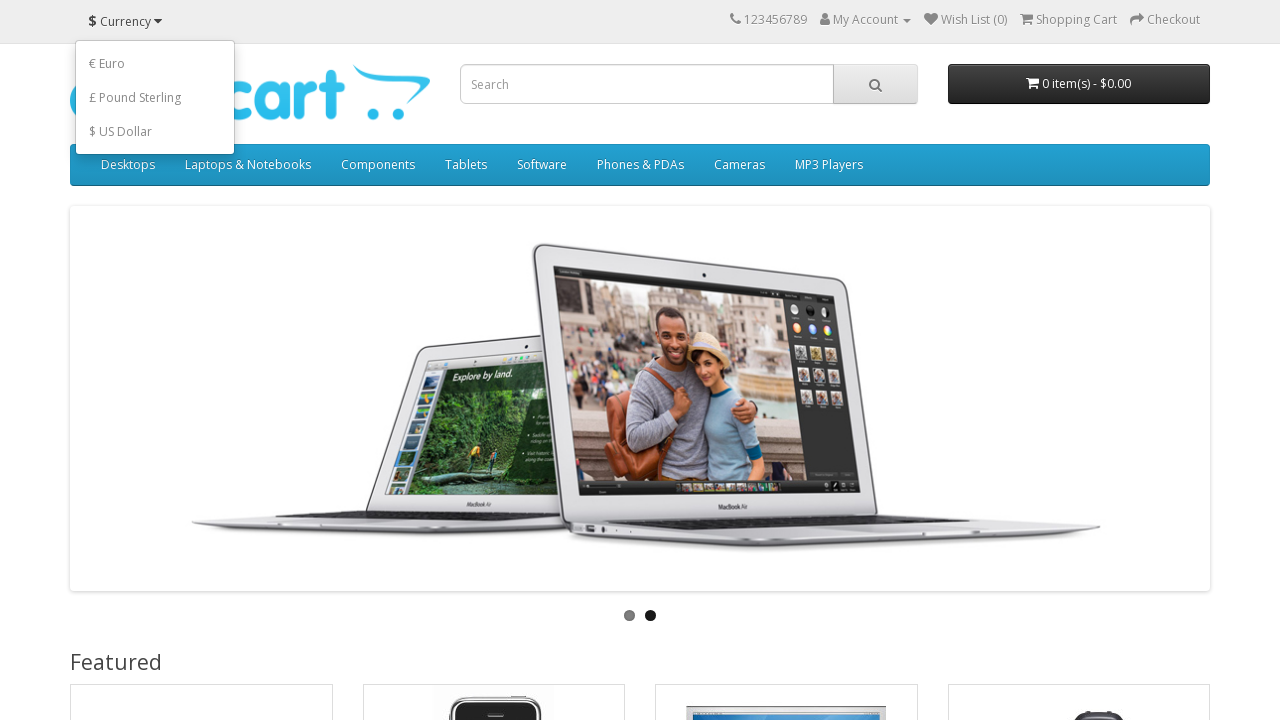

Selected Euro (EUR) from currency dropdown menu at (155, 63) on button[name='EUR']
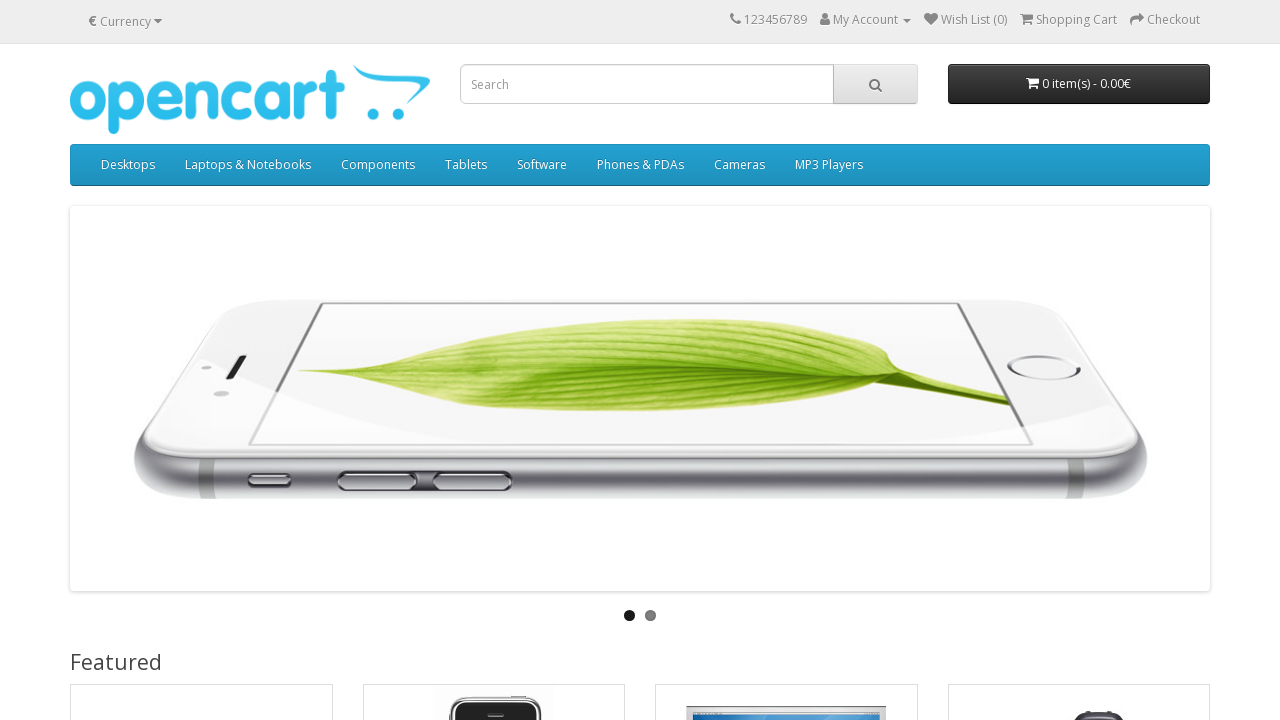

Currency change took effect after 1 second wait
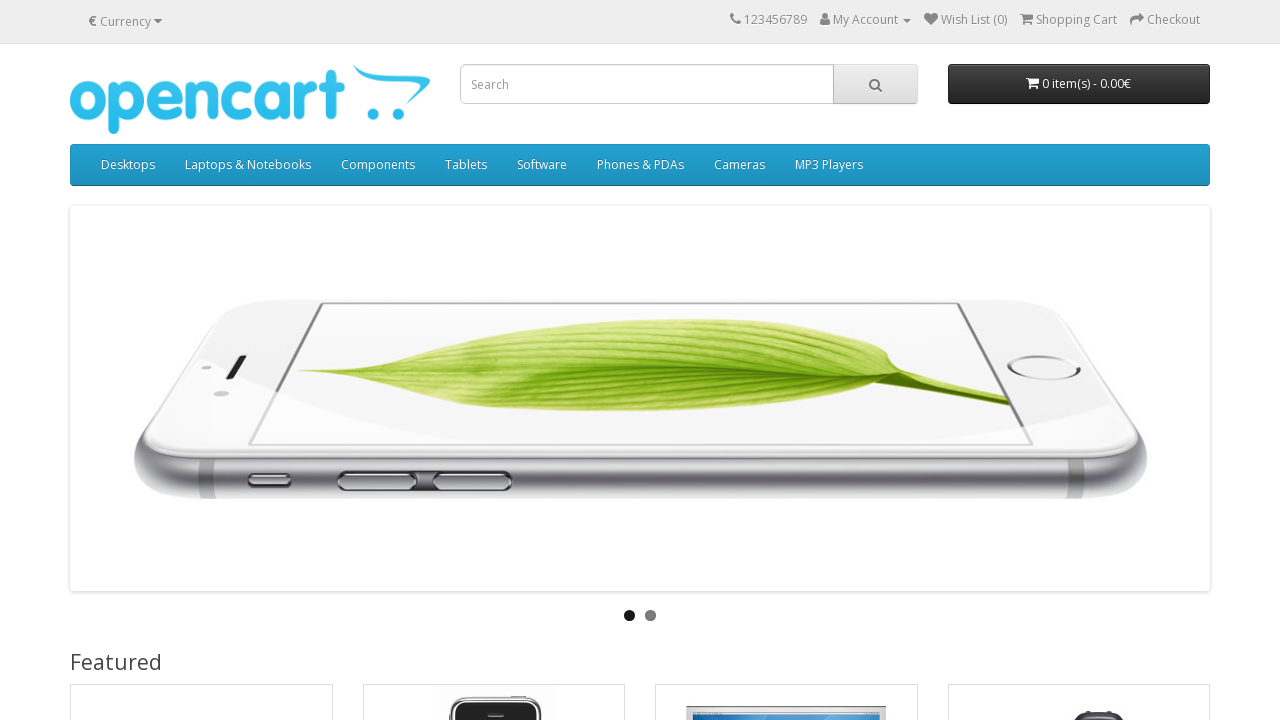

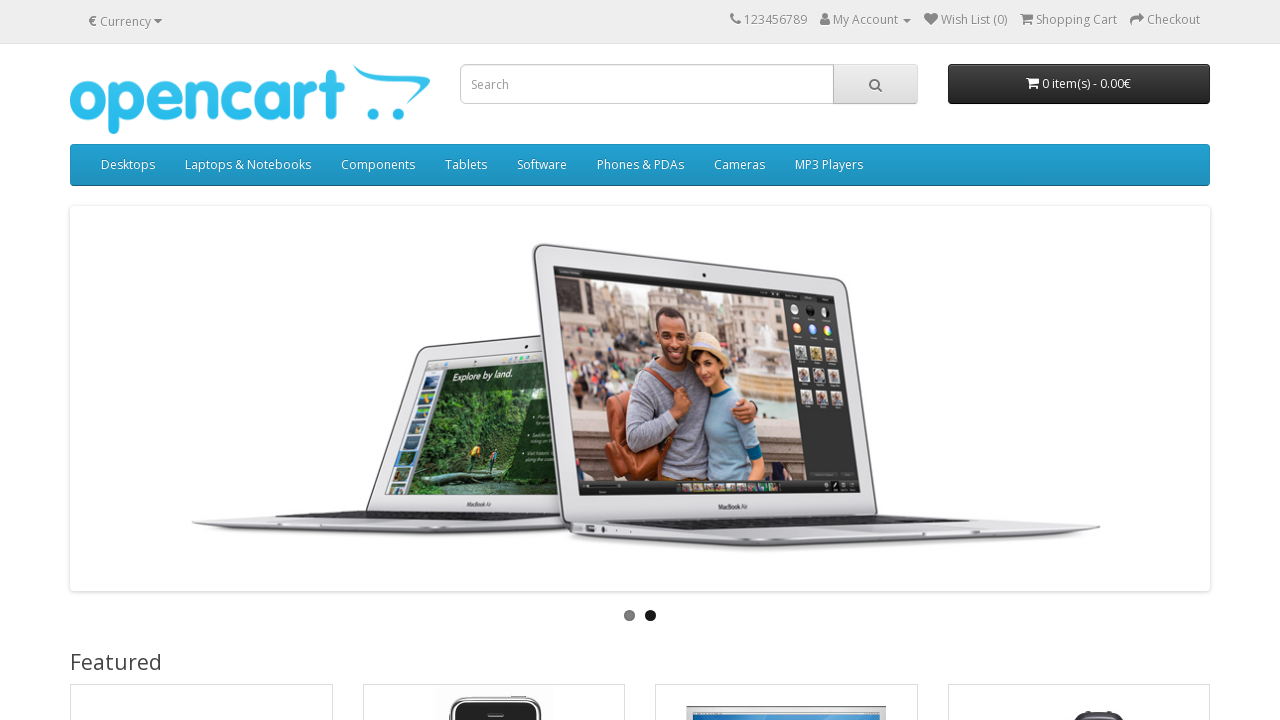